Tests unmarking a completed todo item to make it active again

Starting URL: https://demo.playwright.dev/todomvc

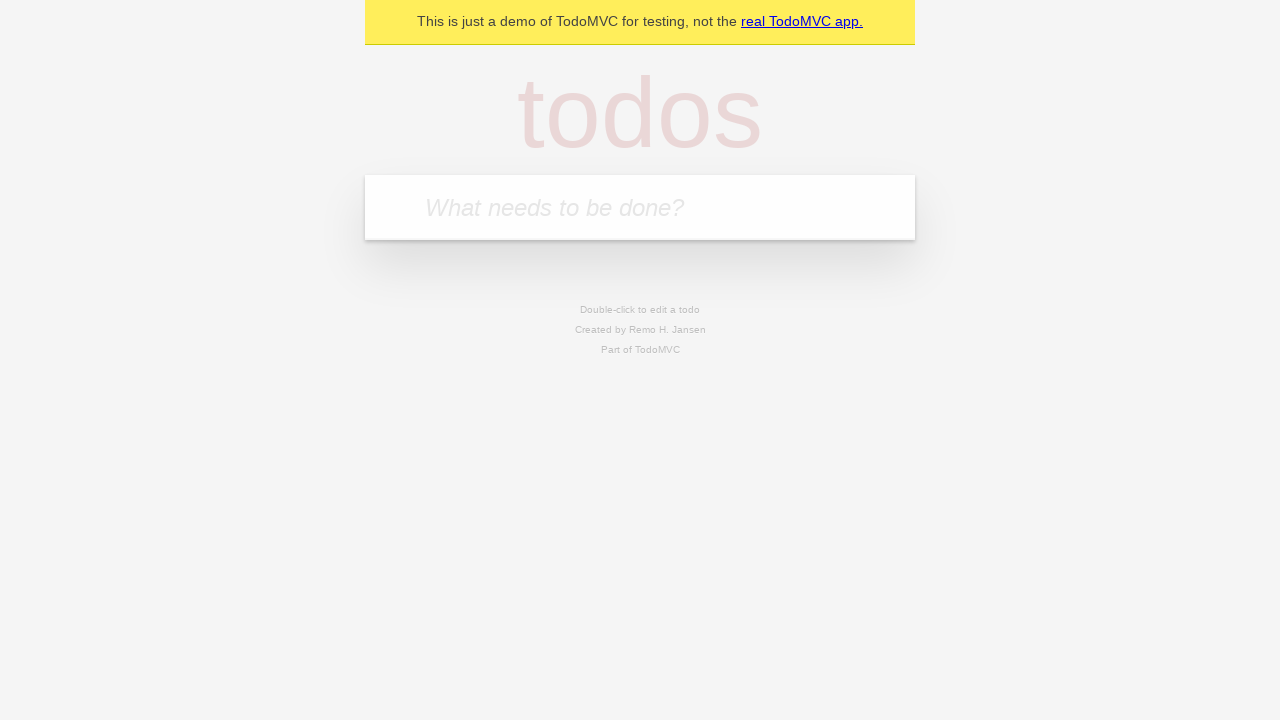

Filled input field with 'buy some cheese' on internal:attr=[placeholder="What needs to be done?"i]
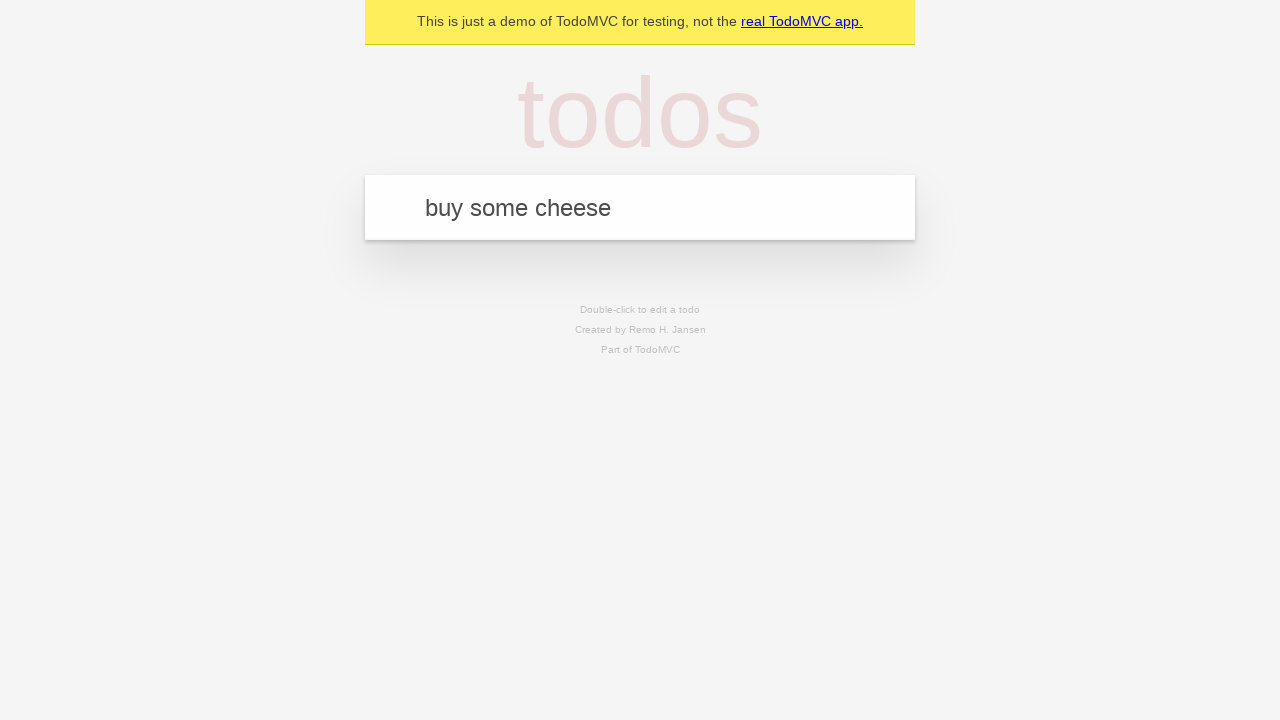

Pressed Enter to add first todo item on internal:attr=[placeholder="What needs to be done?"i]
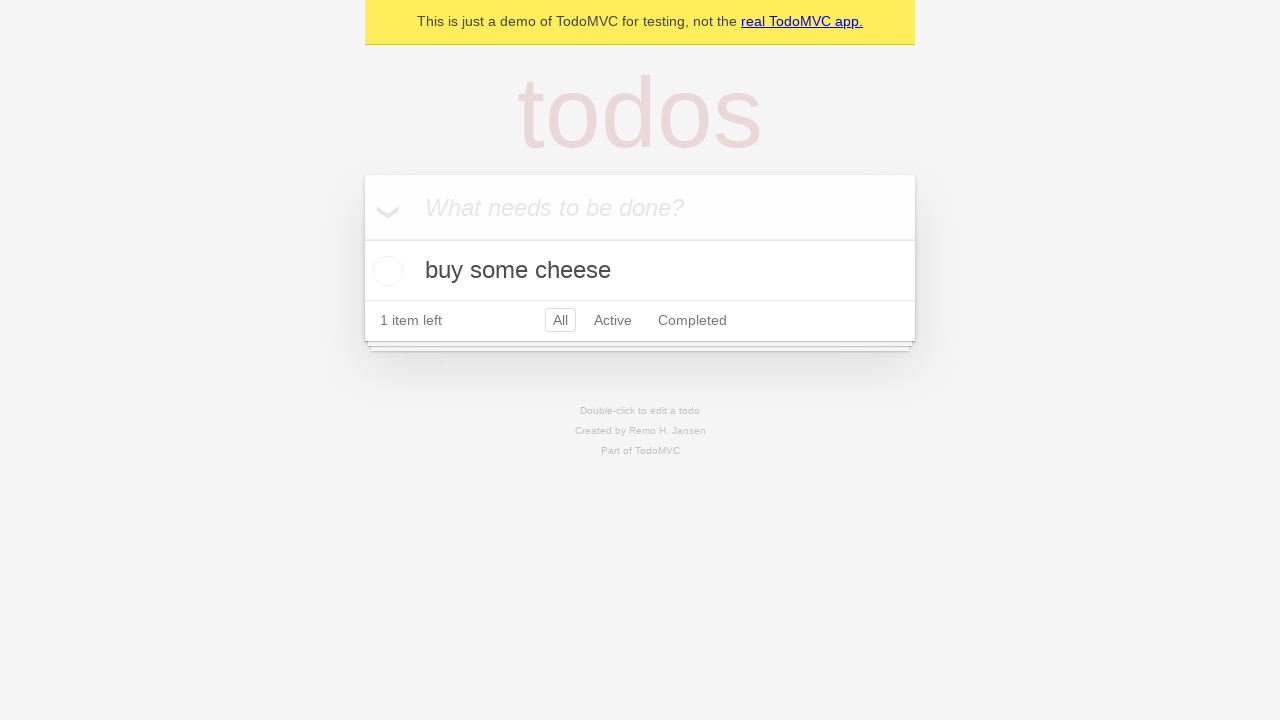

Filled input field with 'feed the cat' on internal:attr=[placeholder="What needs to be done?"i]
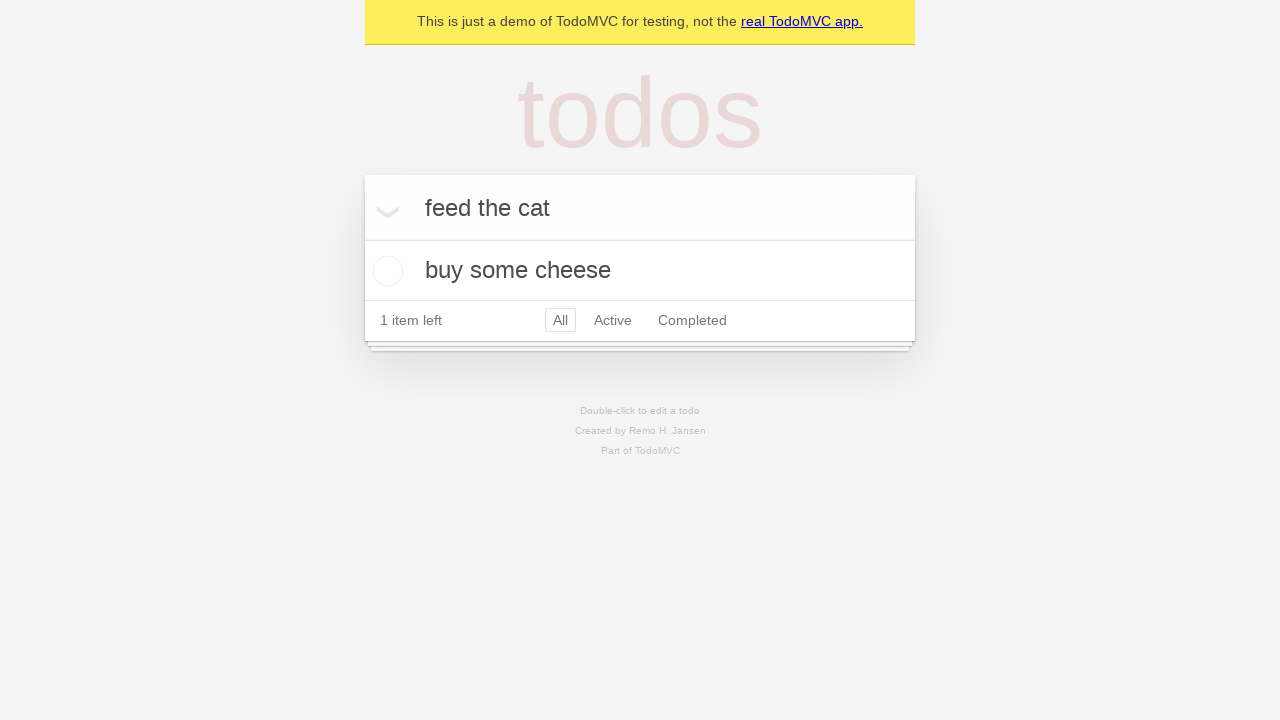

Pressed Enter to add second todo item on internal:attr=[placeholder="What needs to be done?"i]
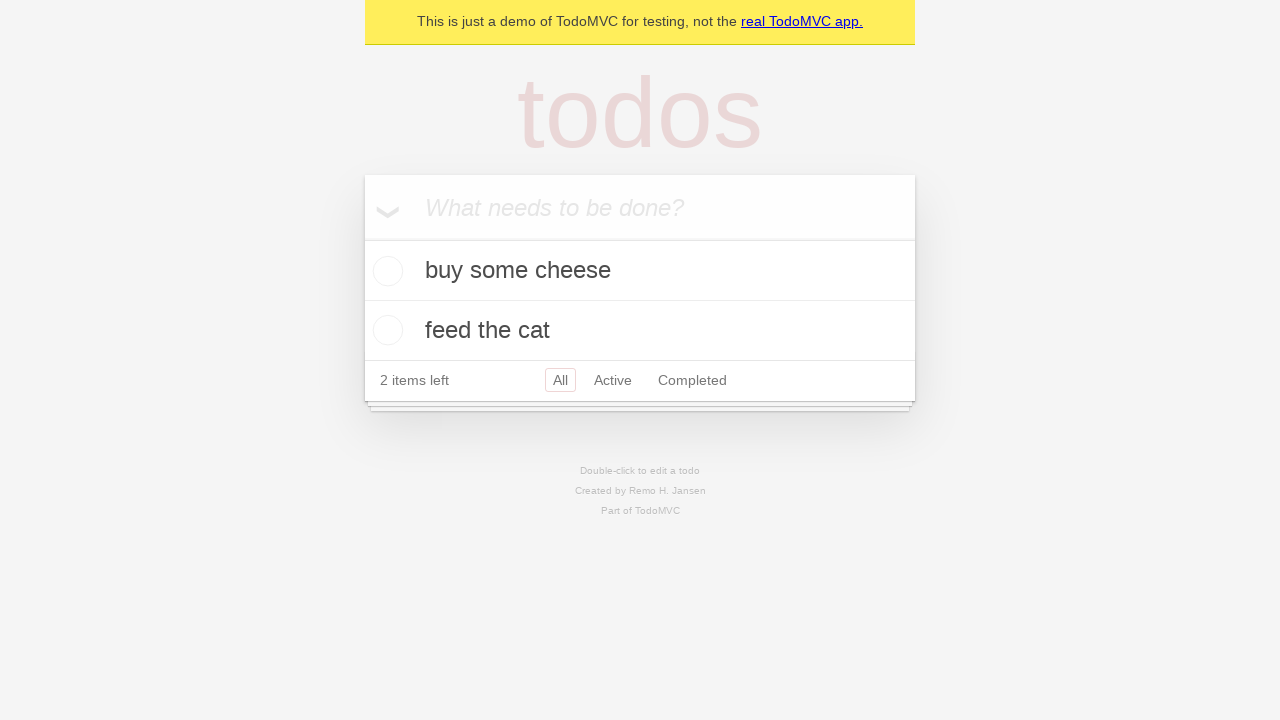

Marked first todo item as complete at (385, 271) on internal:testid=[data-testid="todo-item"s] >> nth=0 >> internal:role=checkbox
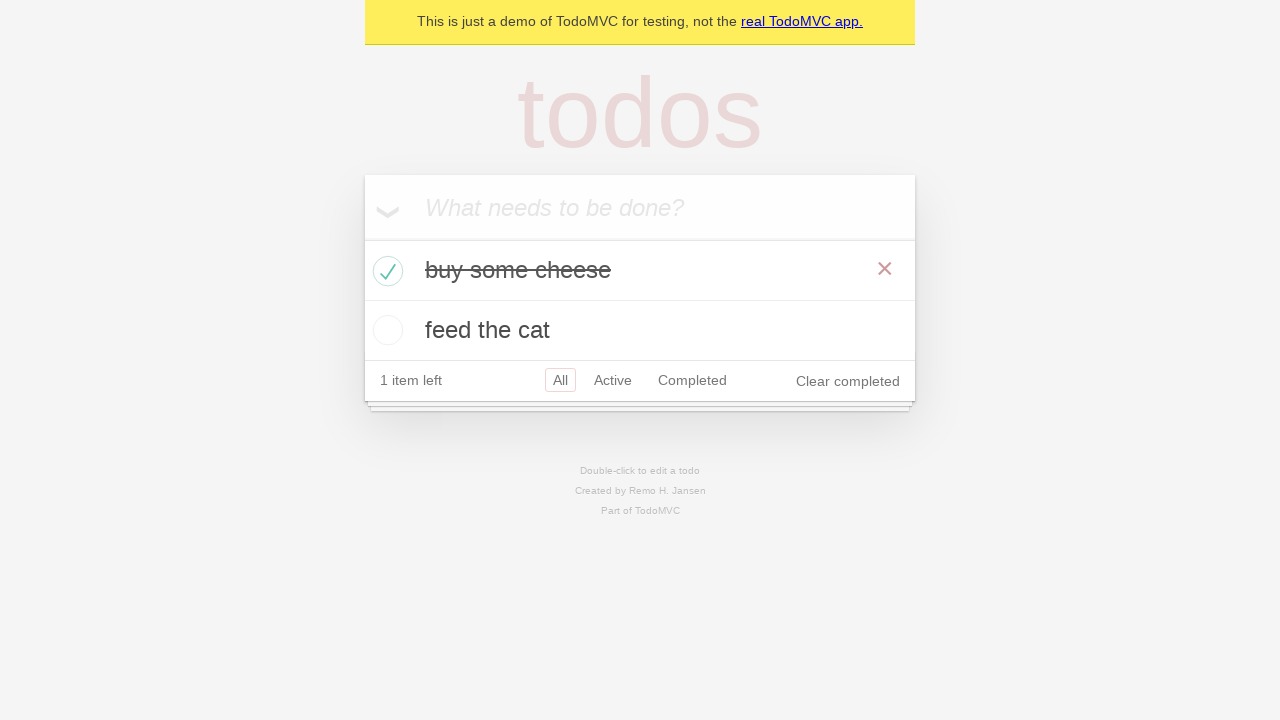

Unmarked first todo item as complete to make it active again at (385, 271) on internal:testid=[data-testid="todo-item"s] >> nth=0 >> internal:role=checkbox
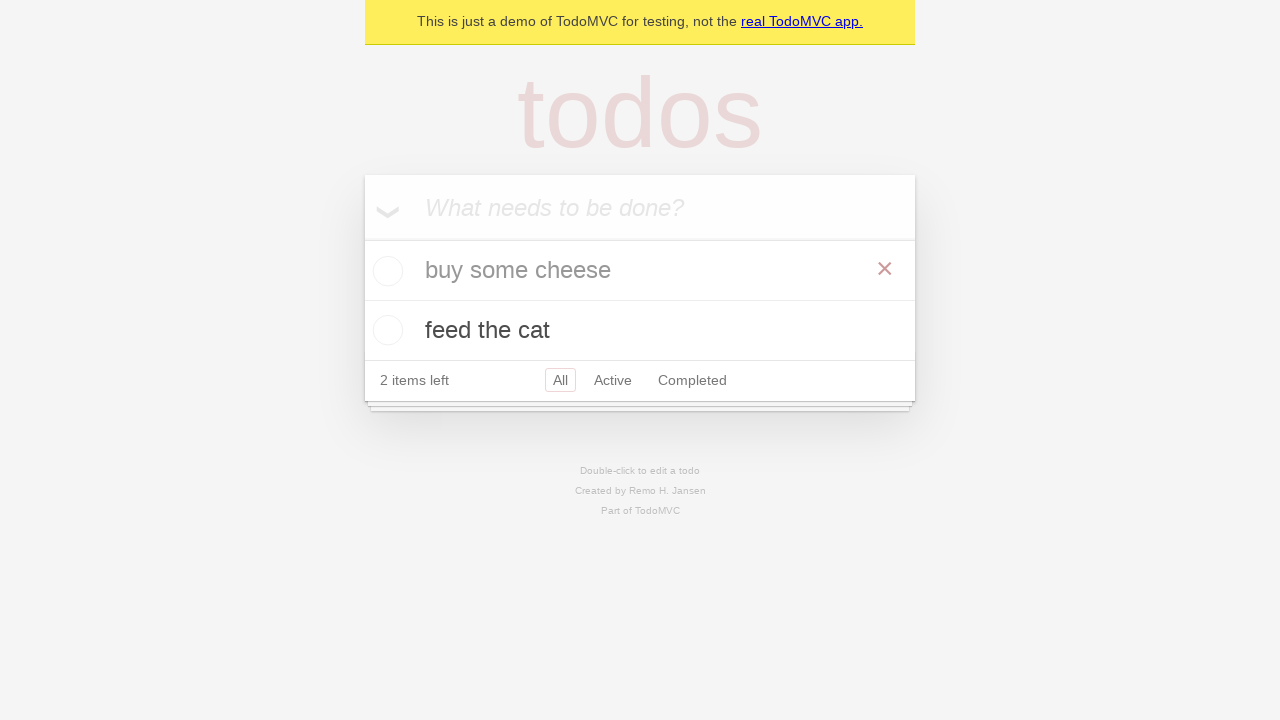

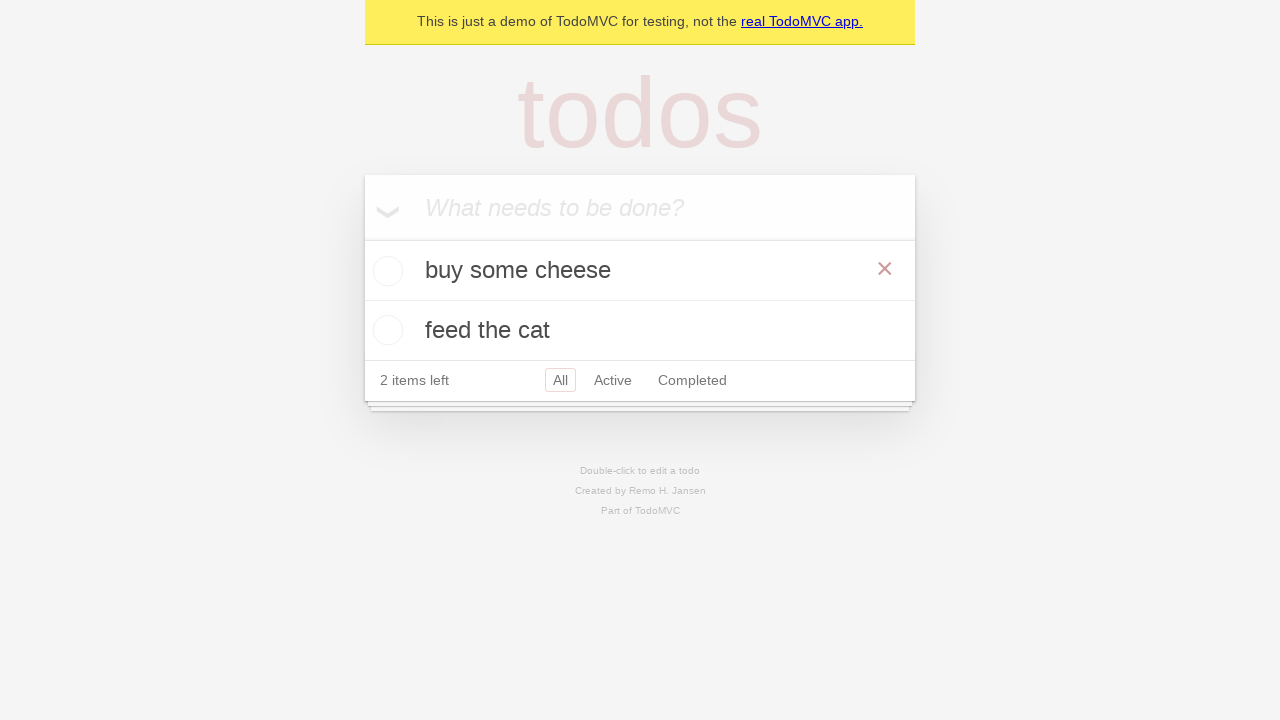